Navigates to the OrangeHRM demo login page and clicks on the "OrangeHRM, Inc" link, which likely opens the company website in a new tab.

Starting URL: https://opensource-demo.orangehrmlive.com/web/index.php/auth/login

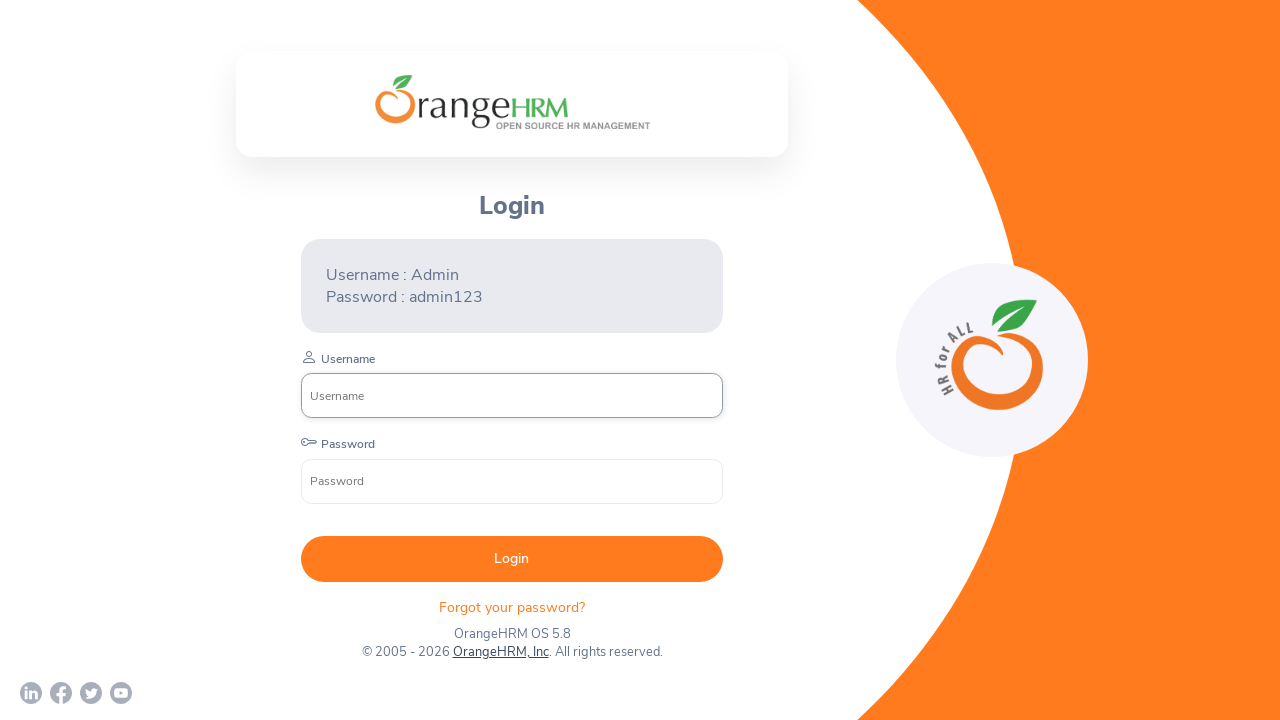

Waited for page to load (domcontentloaded)
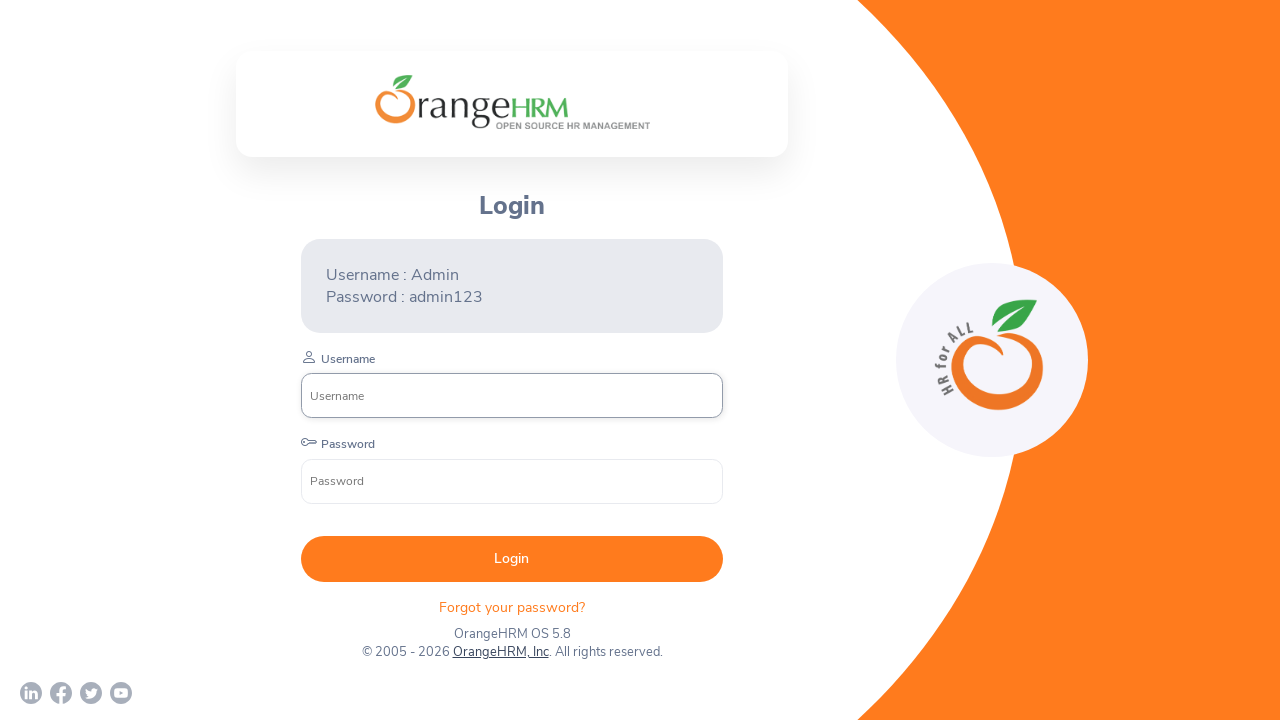

Clicked on the OrangeHRM, Inc link in footer at (500, 652) on text=OrangeHRM, Inc
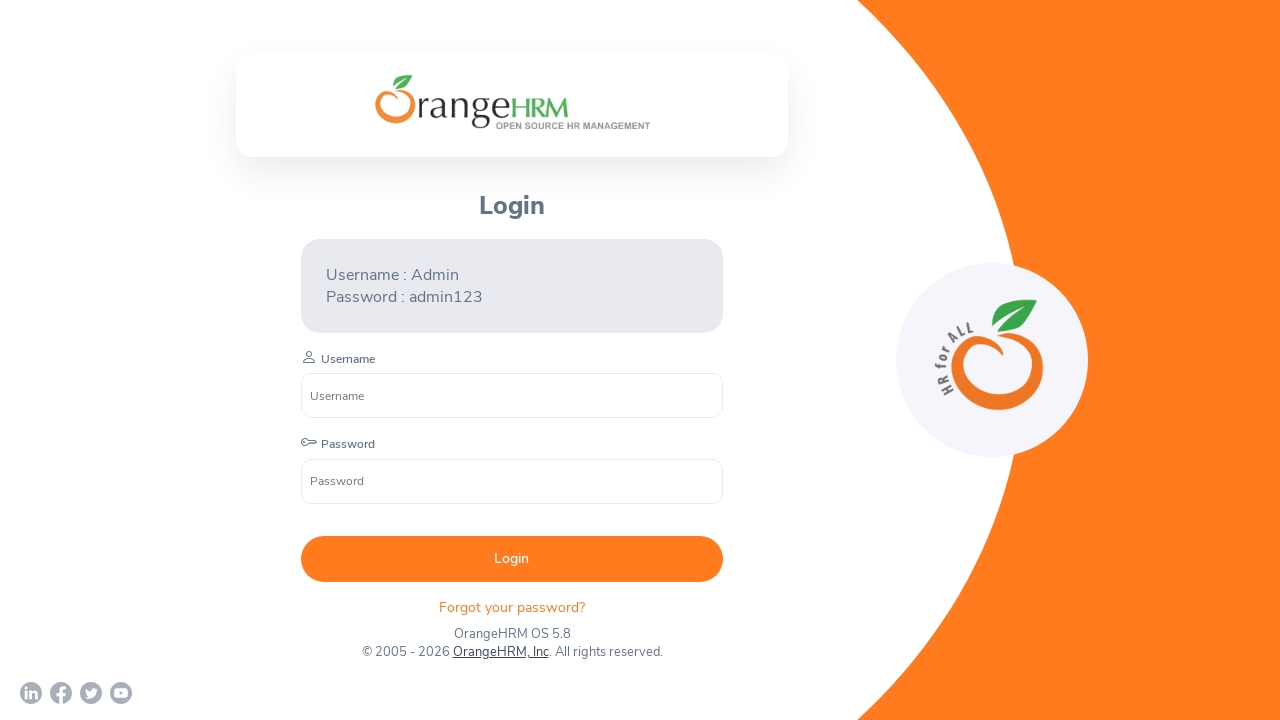

Waited 2 seconds for action to complete
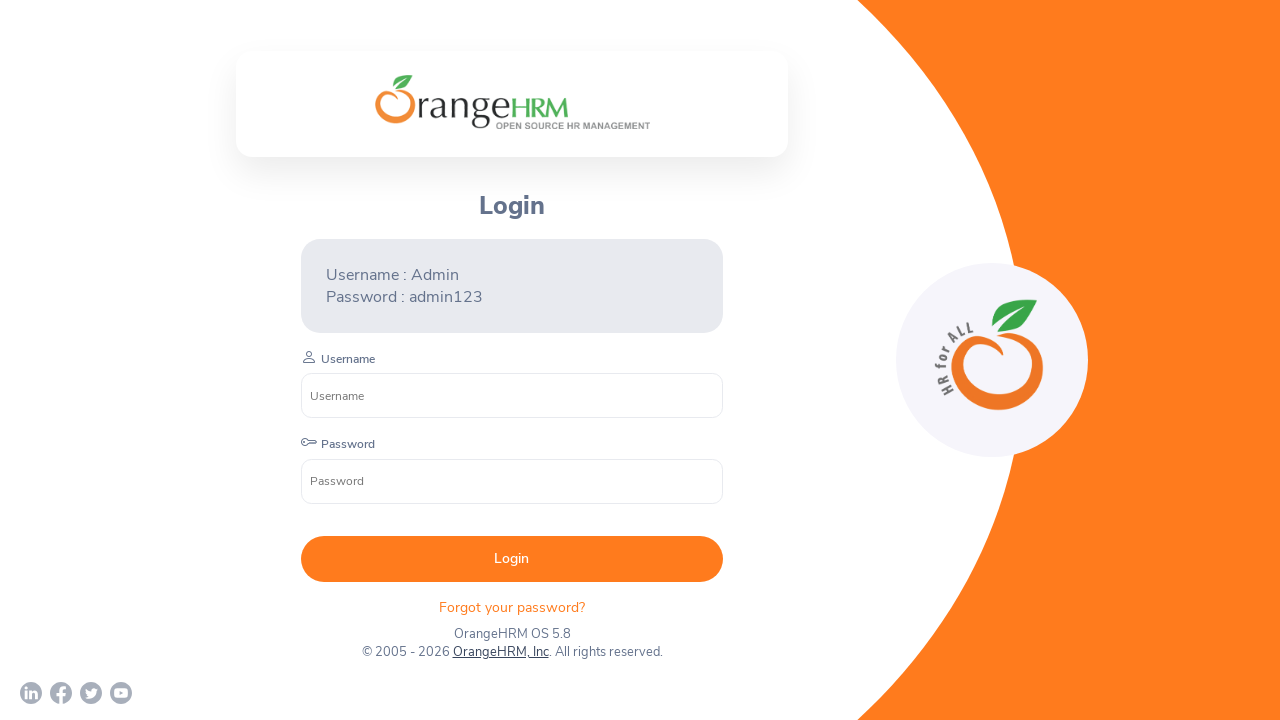

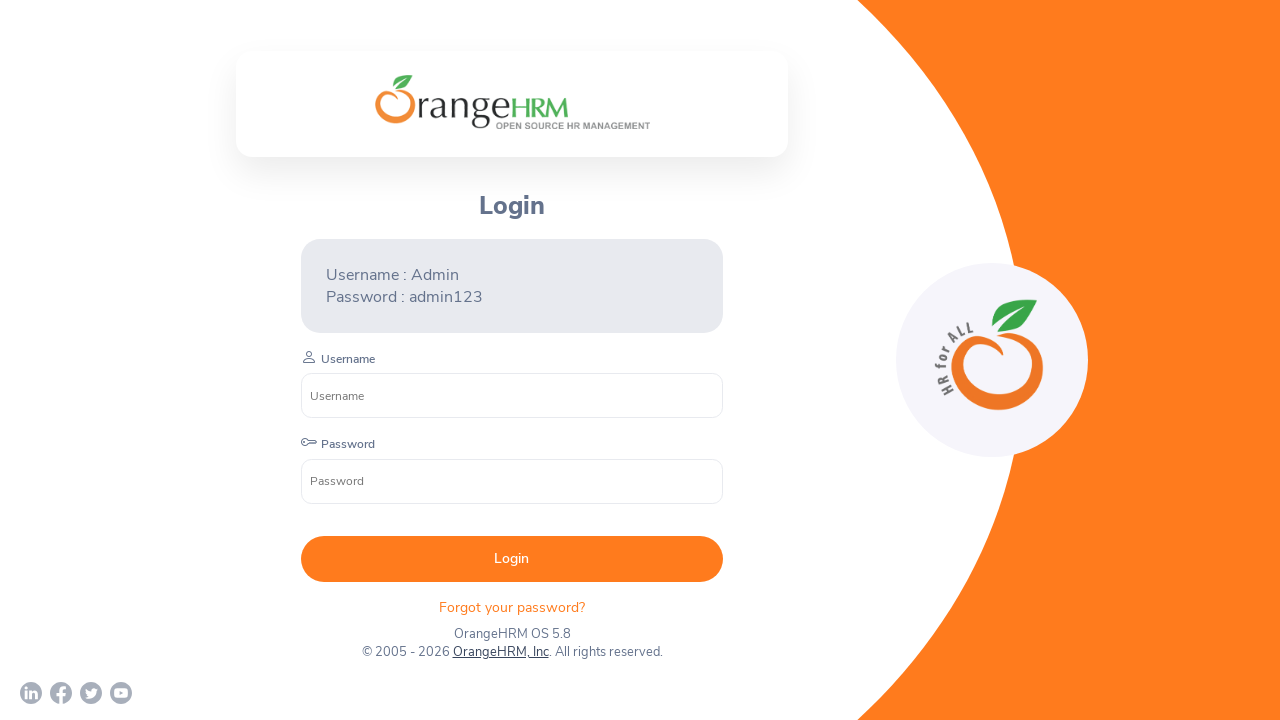